Tests DuckDuckGo search functionality by entering "selenide" query and verifying results

Starting URL: https://duckduckgo.com/

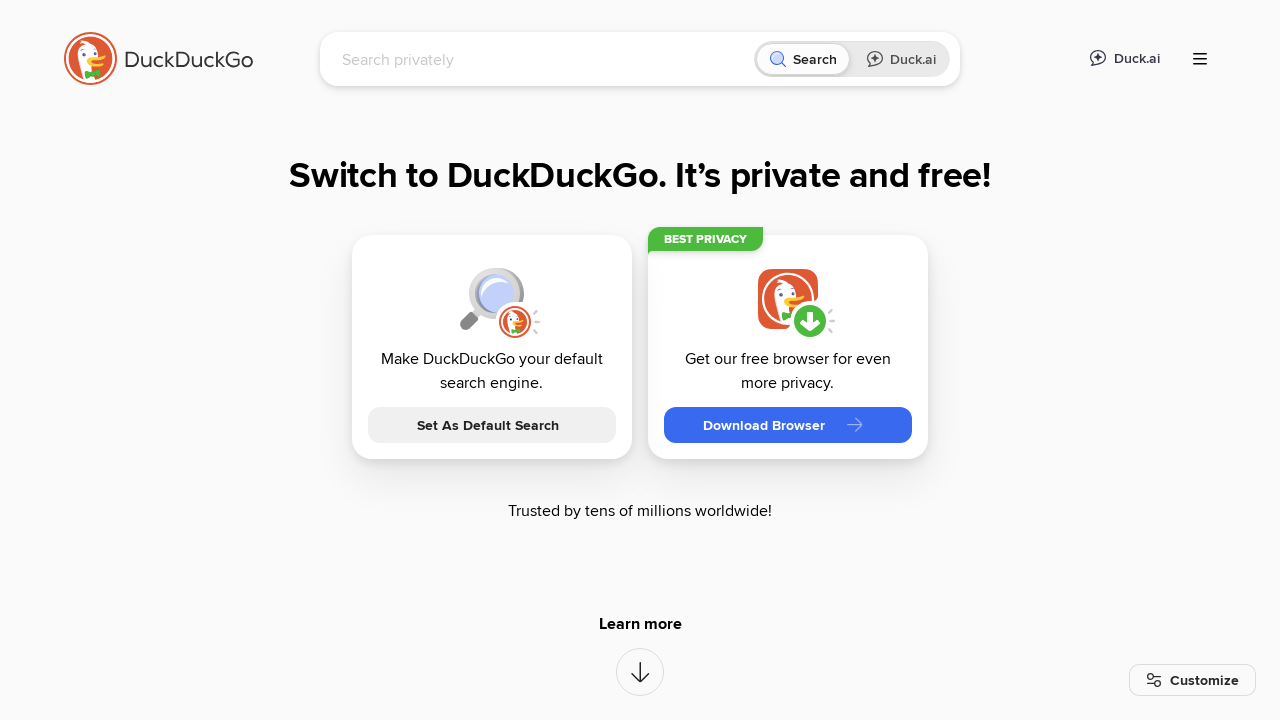

Filled search box with 'selenide' query on [name=q]
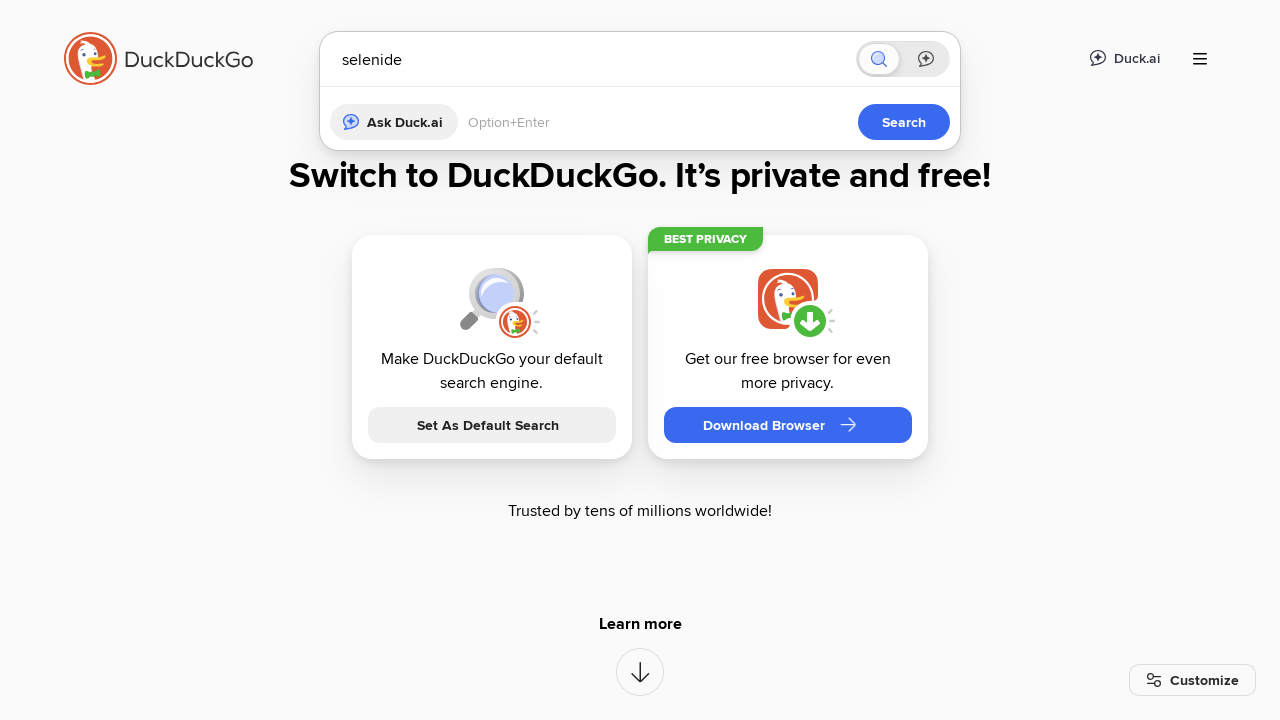

Pressed Enter to submit search query on [name=q]
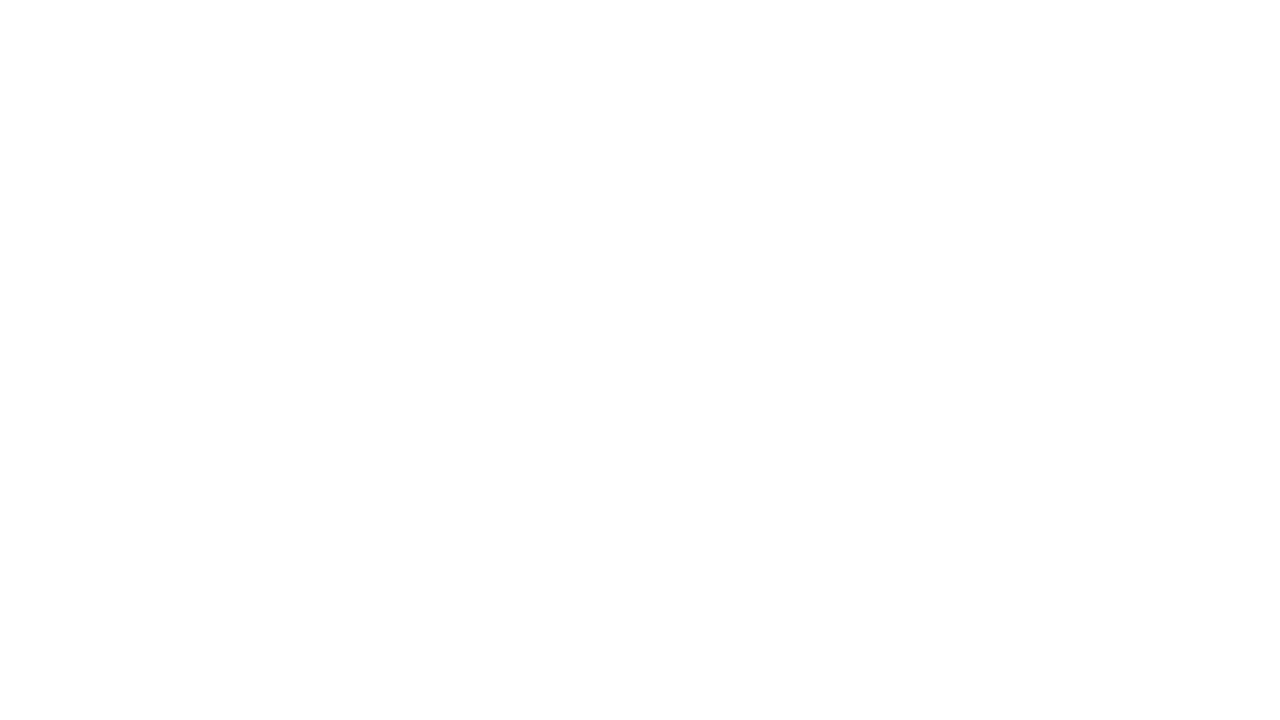

Search results loaded and web content wrapper is visible
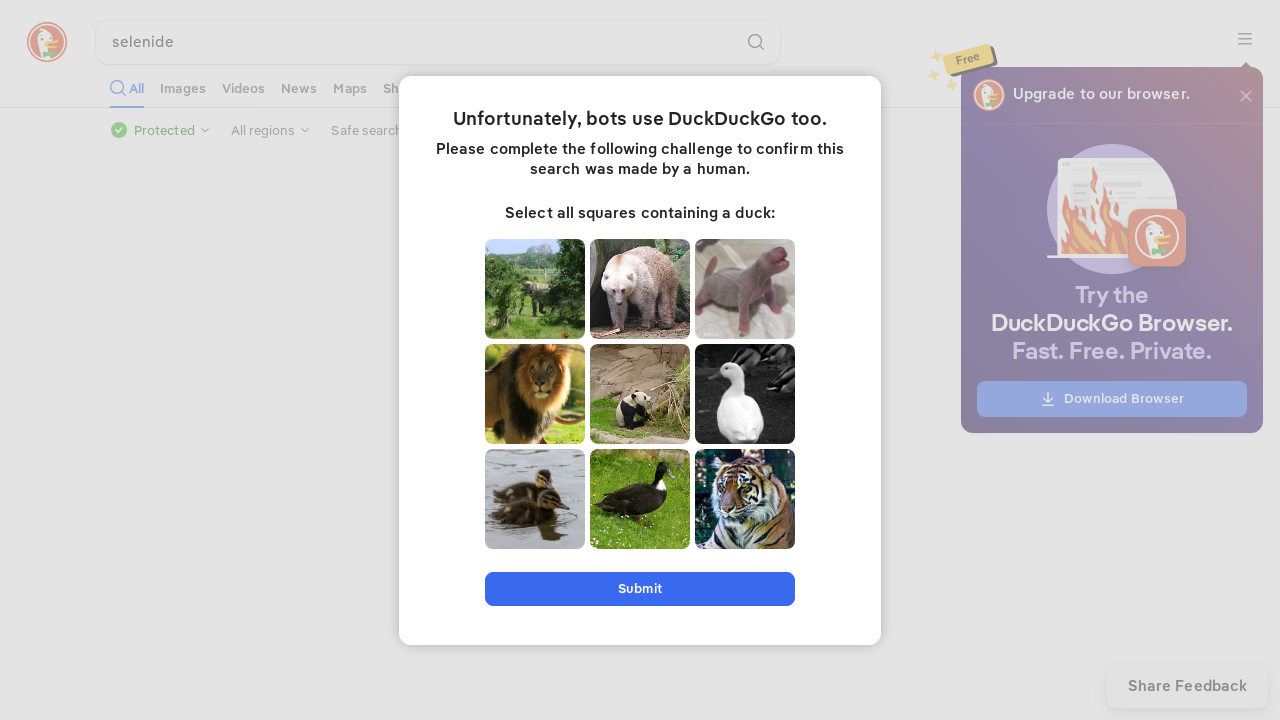

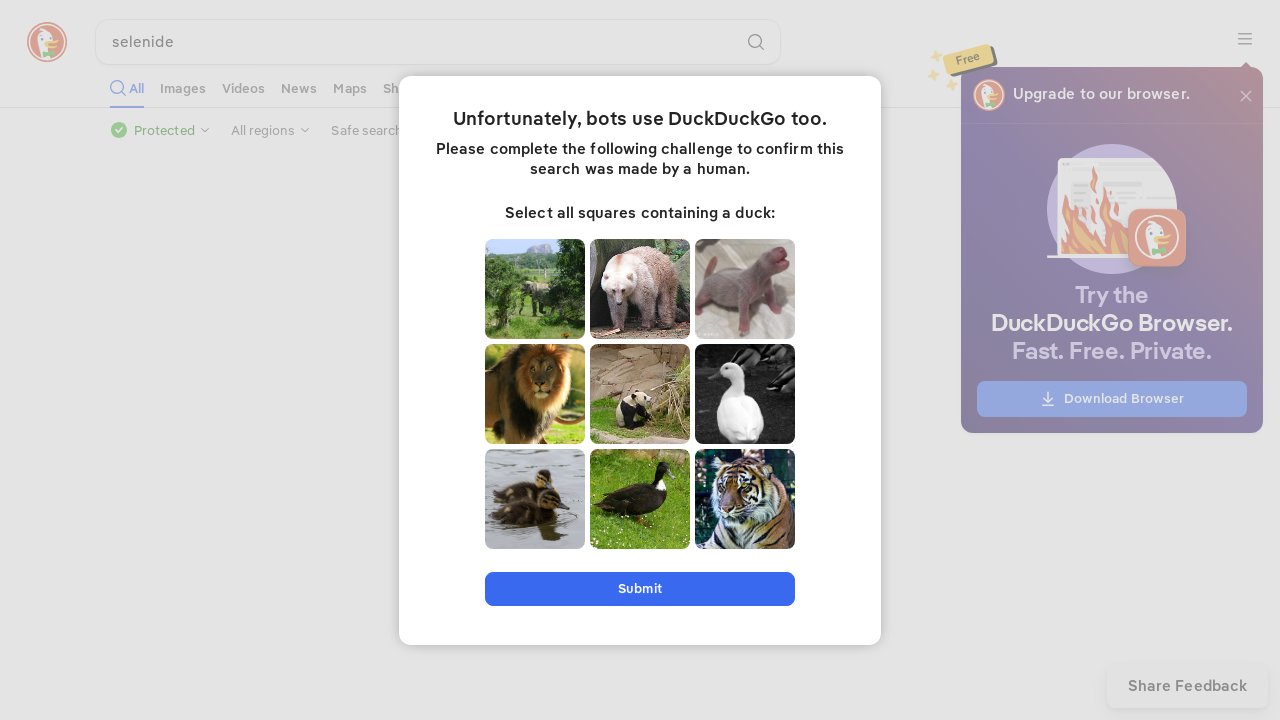